Navigates to DemoQA website and scrolls down the page by 500 pixels

Starting URL: https://demoqa.com

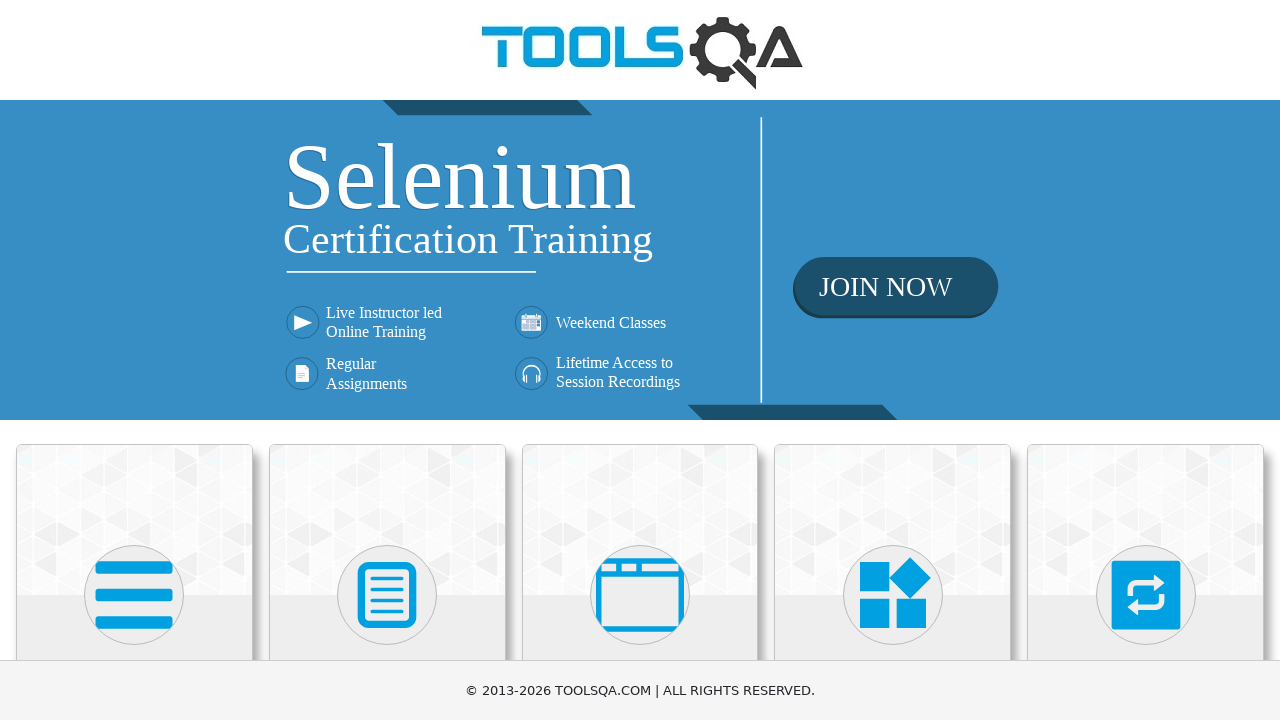

Navigated to DemoQA website
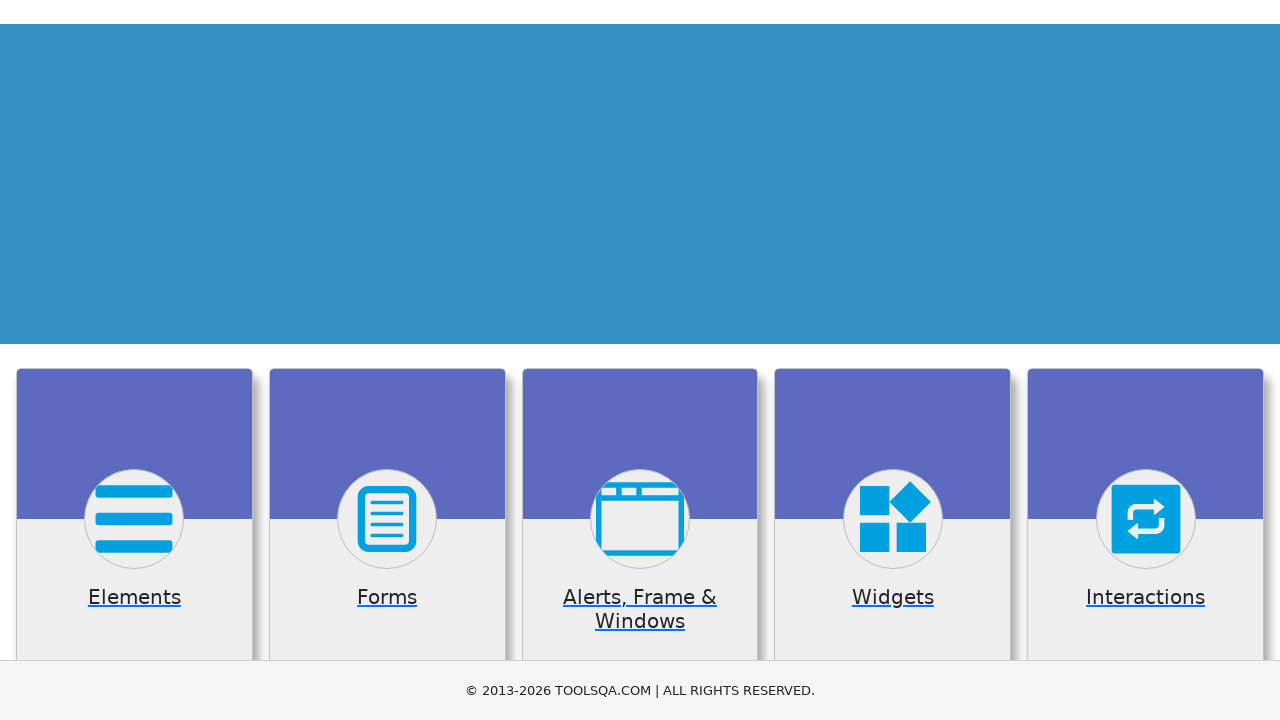

Scrolled down the page by 500 pixels
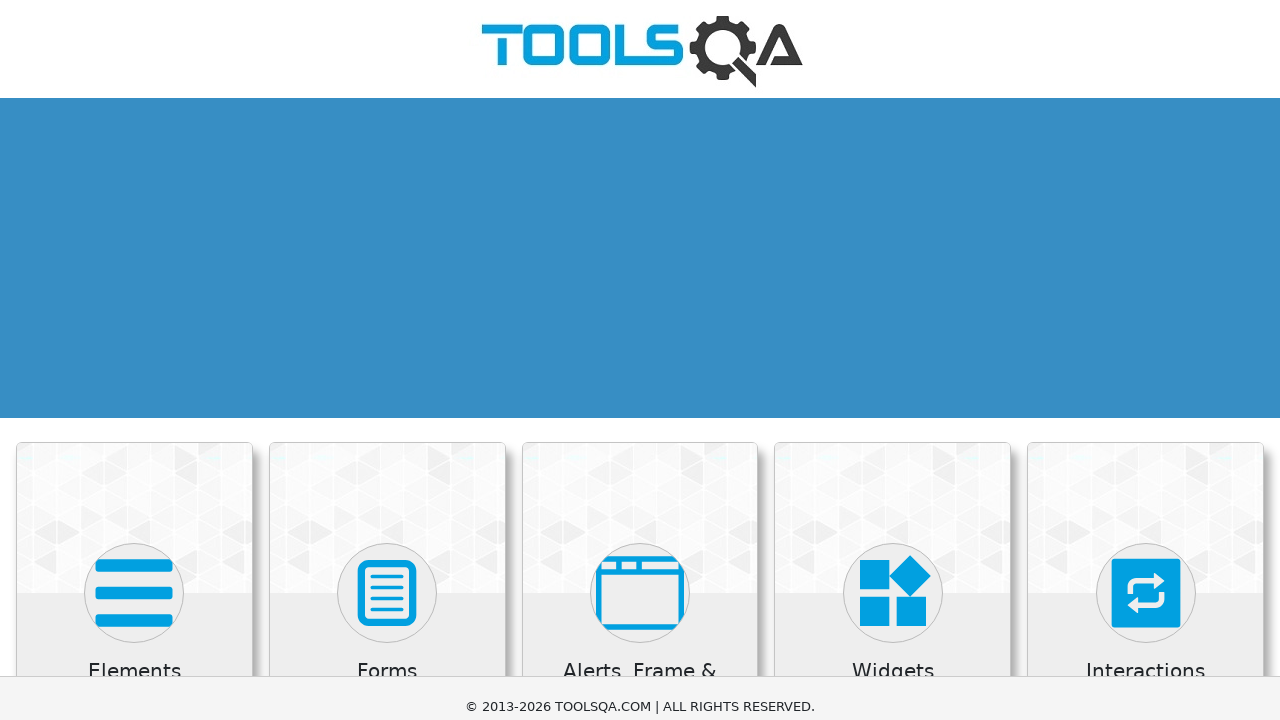

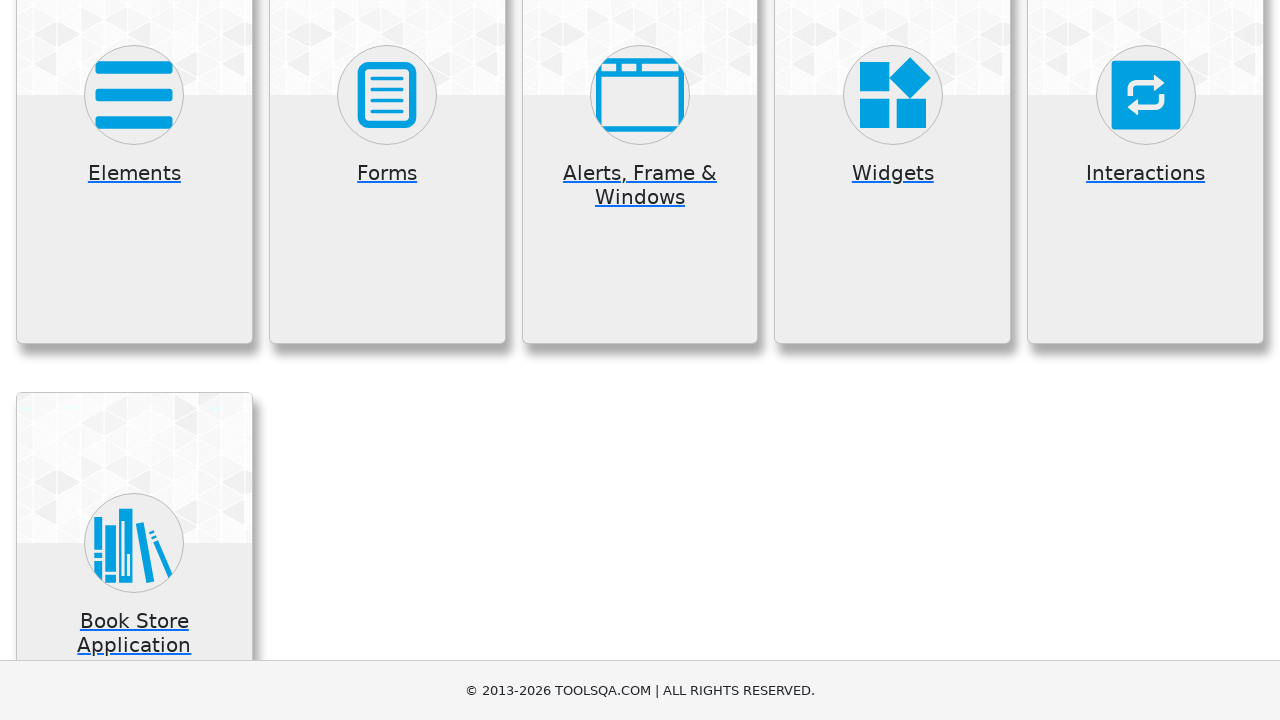